Tests navigation on a Ukrainian pet store website by clicking on the Reviews link and then navigating to the Sales and Discounts section.

Starting URL: https://zoomagazin.dp.ua/ua

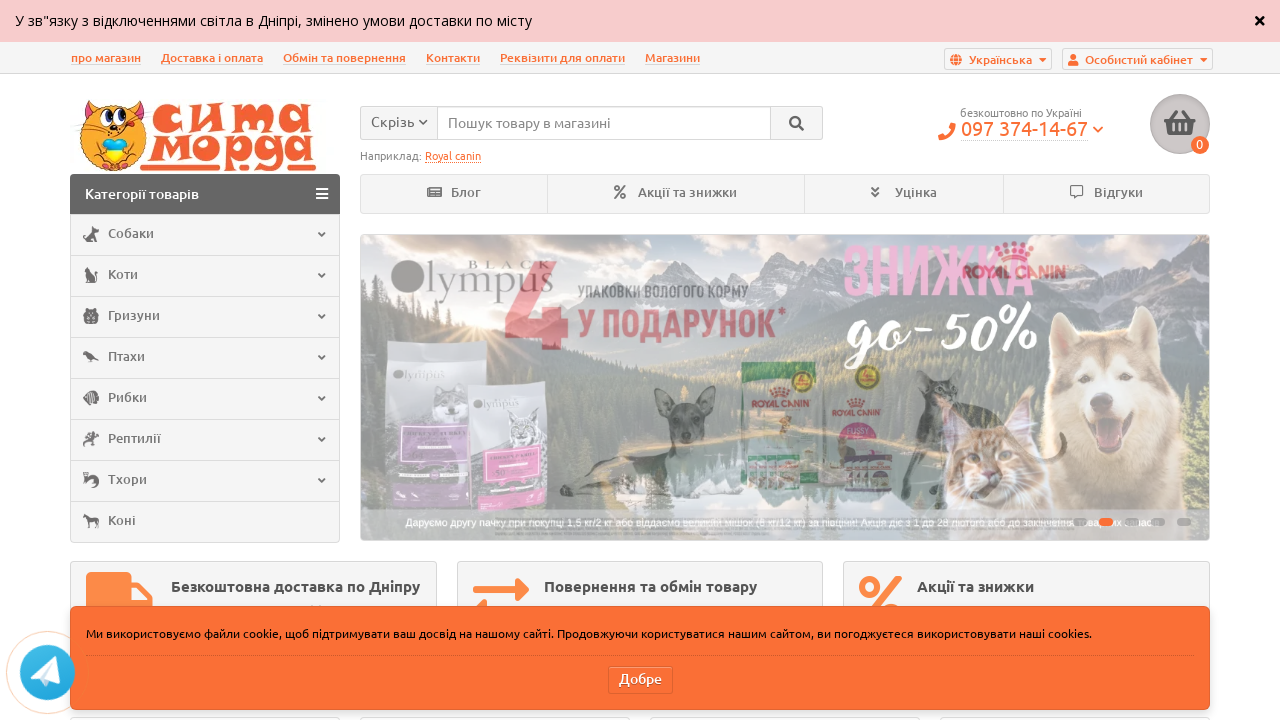

Waited for Reviews link to be present
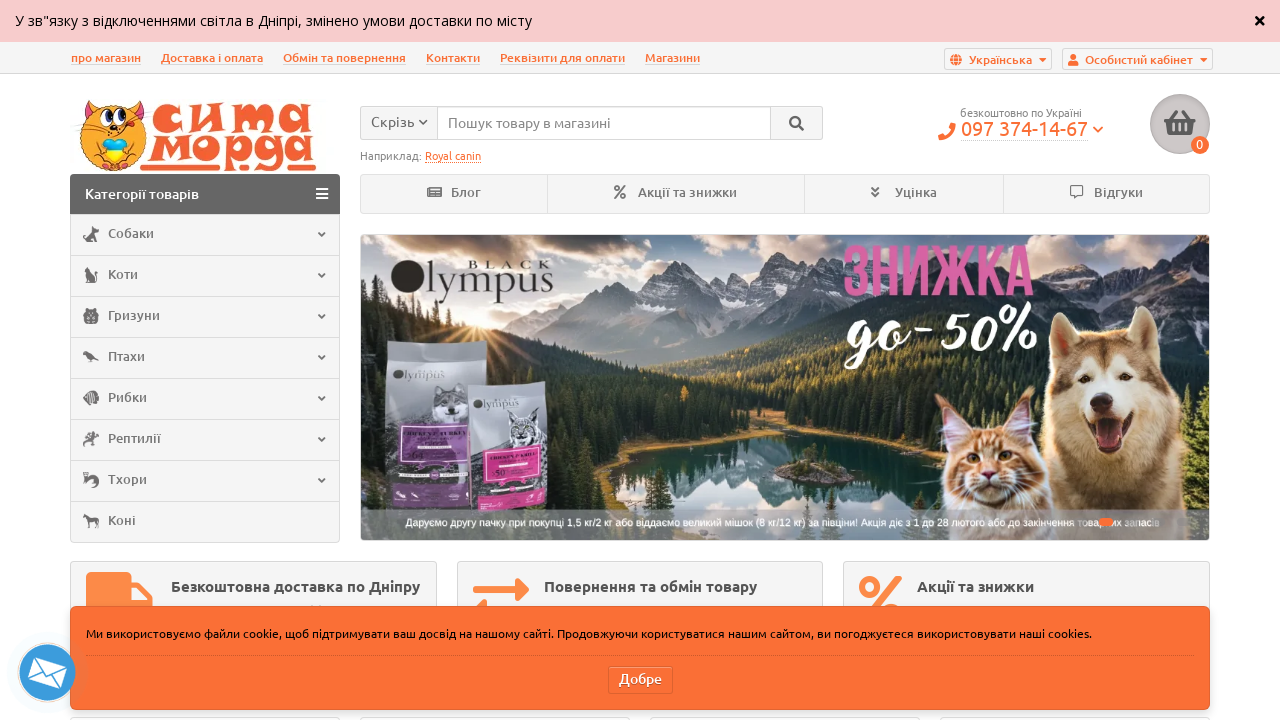

Clicked on Reviews link at (1106, 195) on a[title='Відгуки']
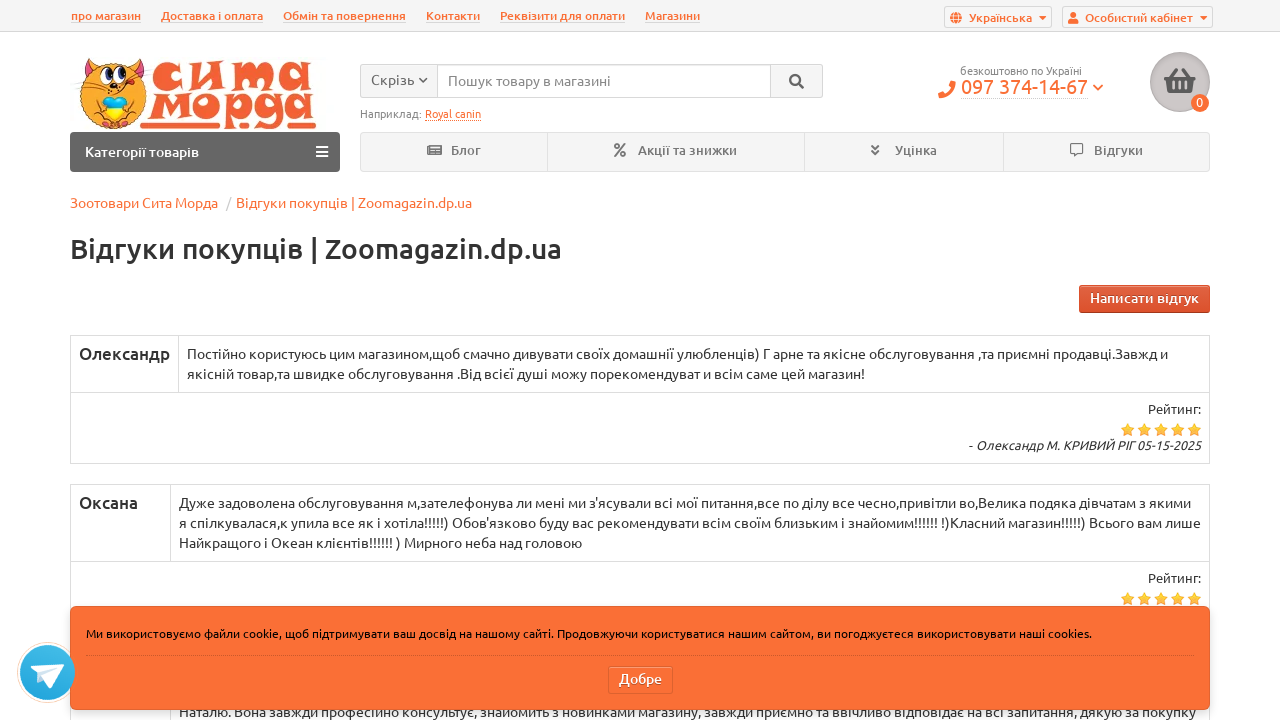

Waited for Sales and Discounts link to be present
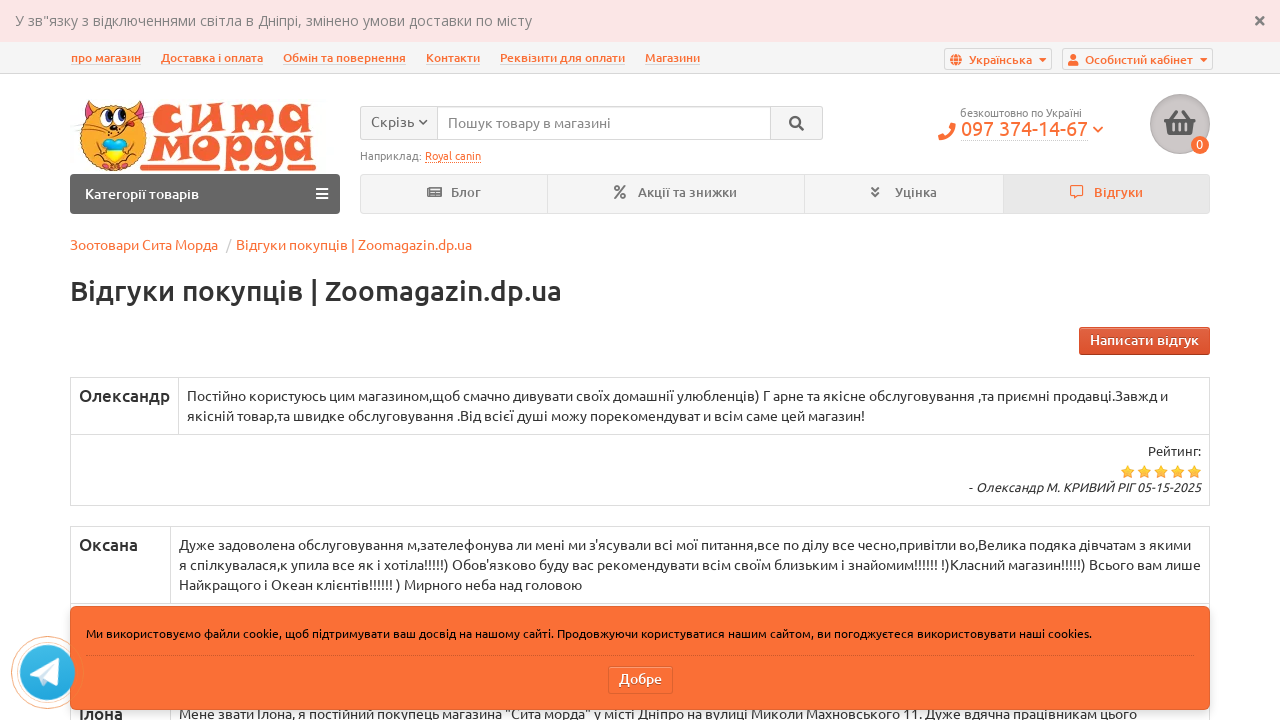

Clicked on Sales and Discounts link at (676, 195) on a[title='Акції та знижки']
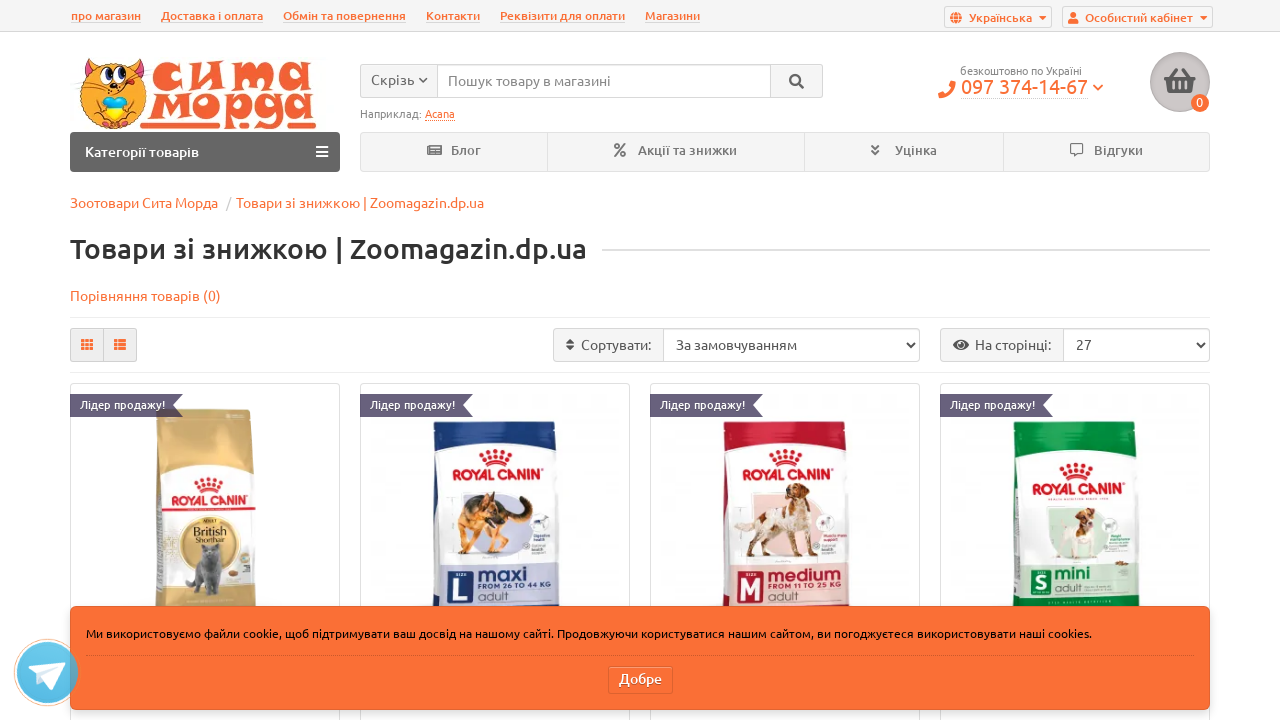

Page loaded with networkidle state
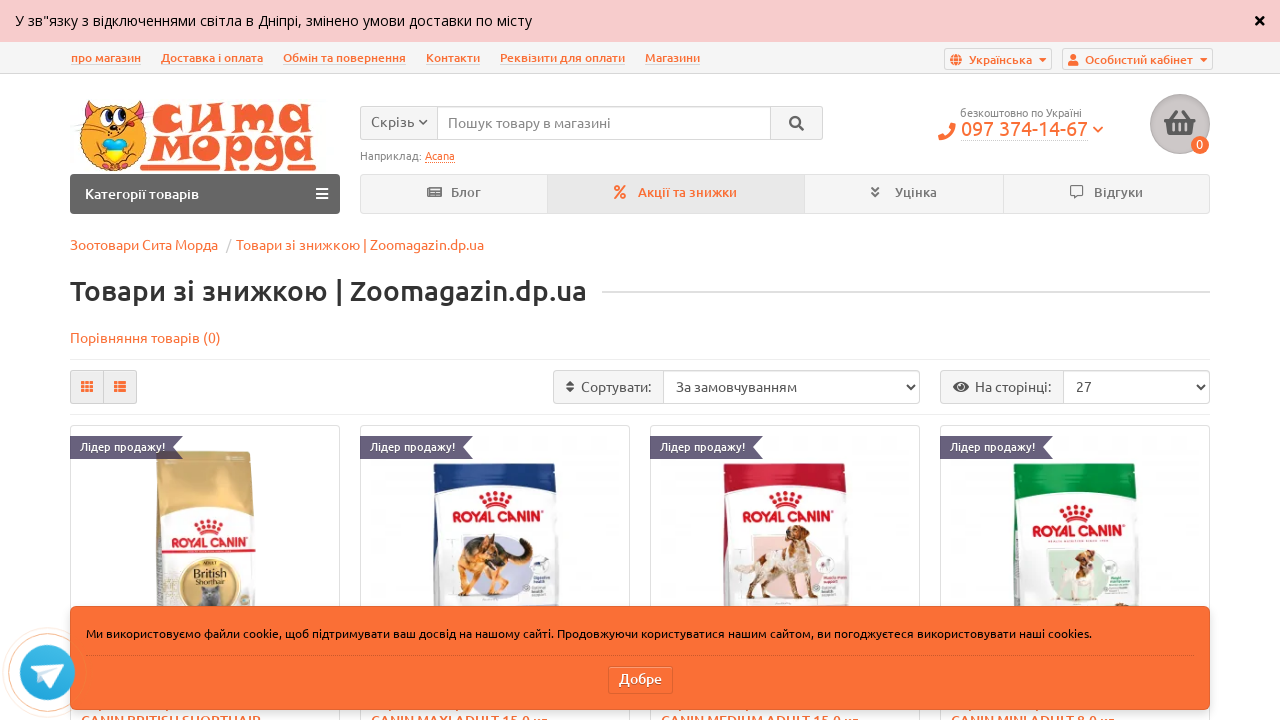

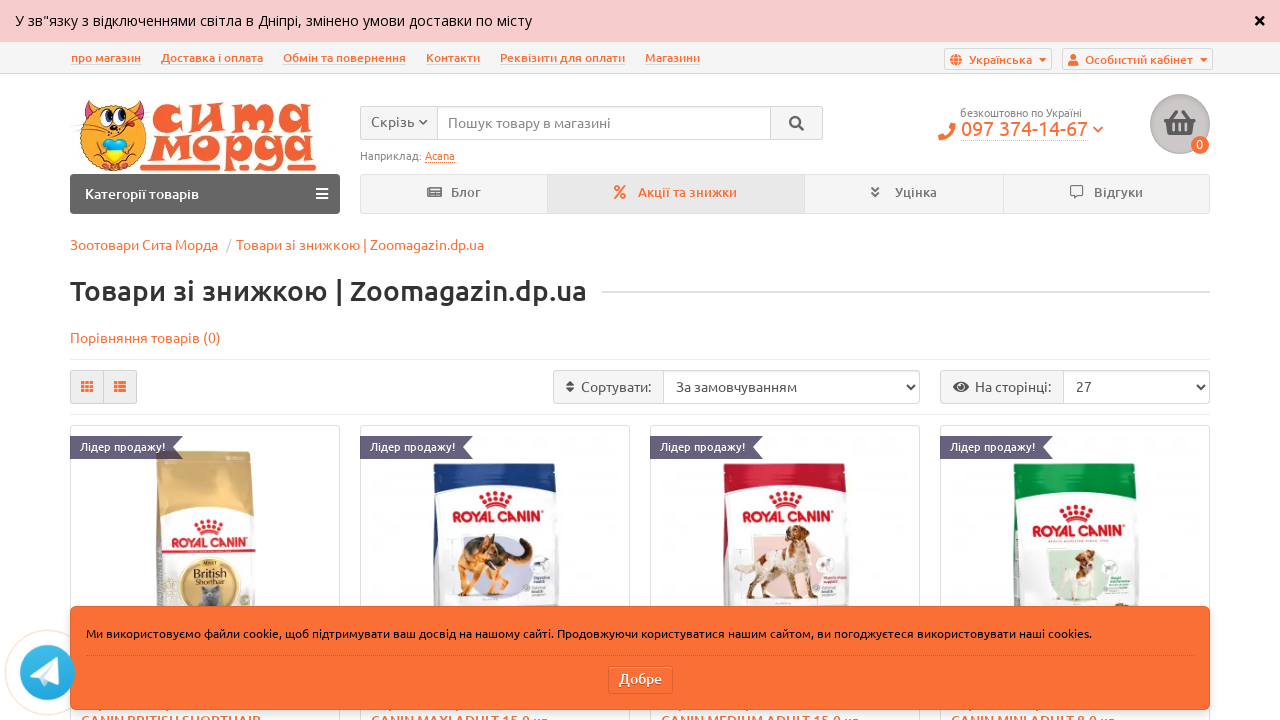